Tests selecting and unselecting all checkboxes on the Telerik Kendo UI checkbox demo page.

Starting URL: https://demos.telerik.com/kendo-ui/checkbox/index

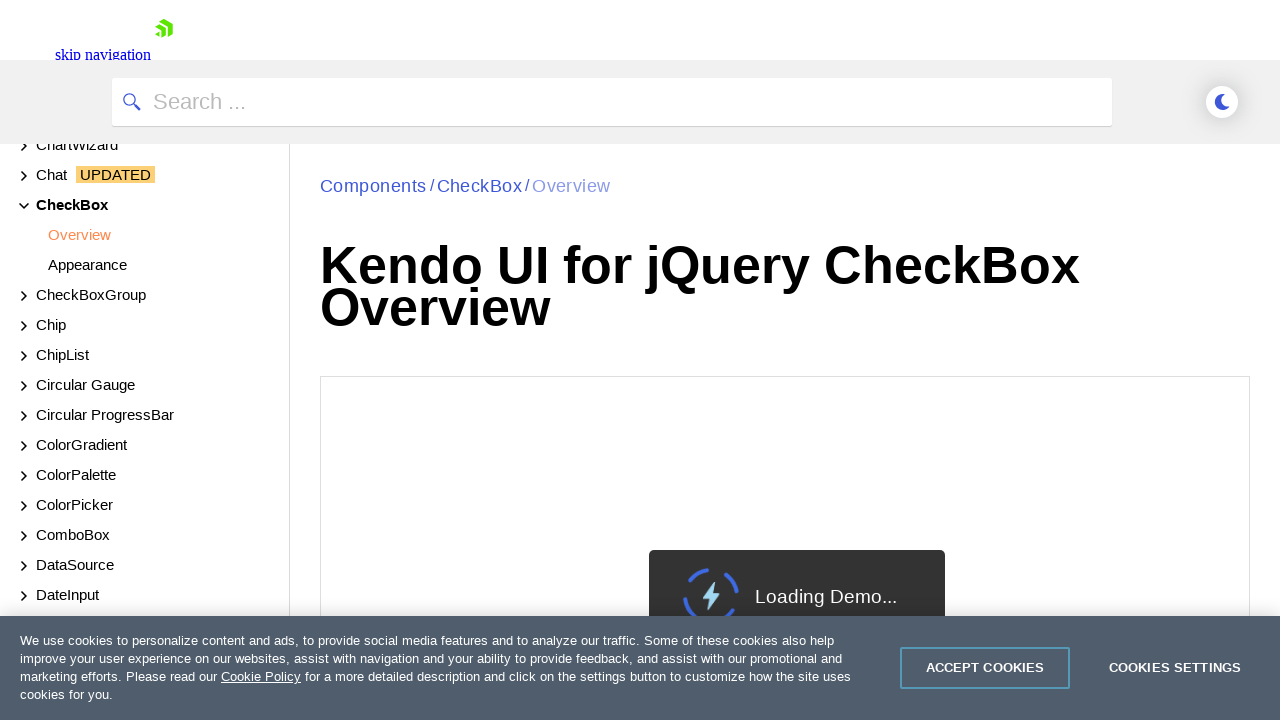

Waited 5 seconds for page to load
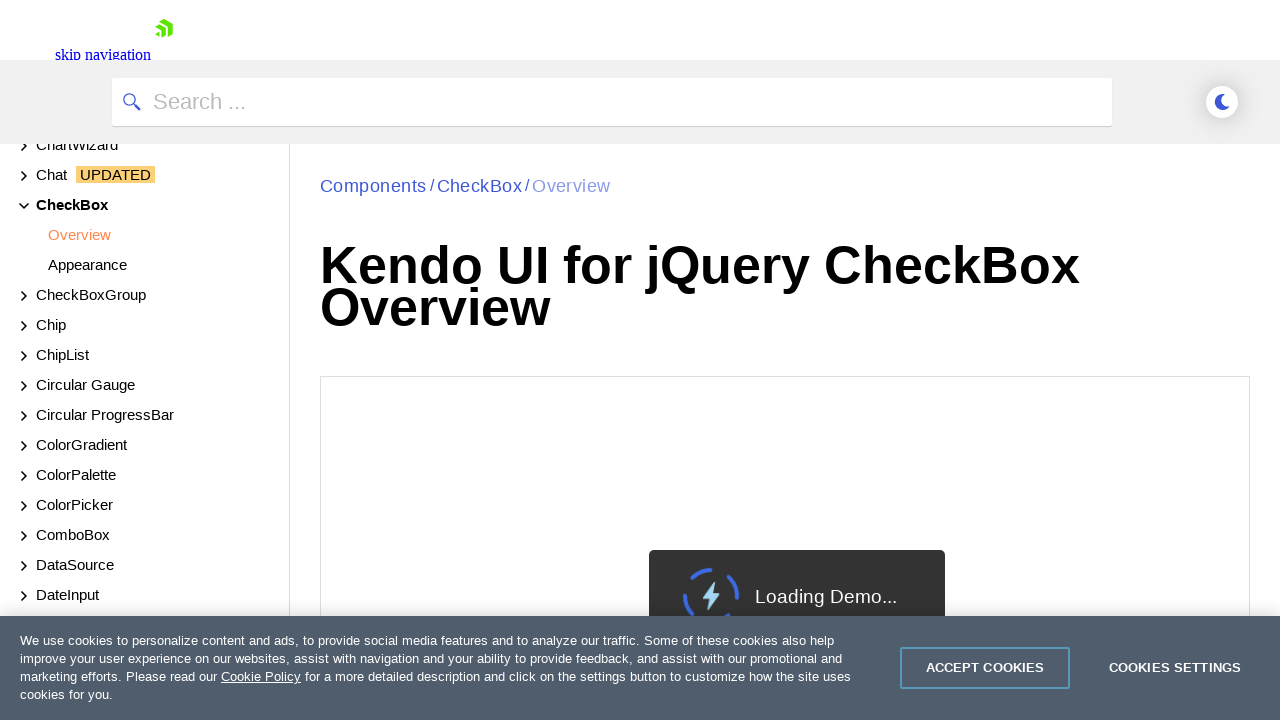

Located 0 checkboxes in the example section
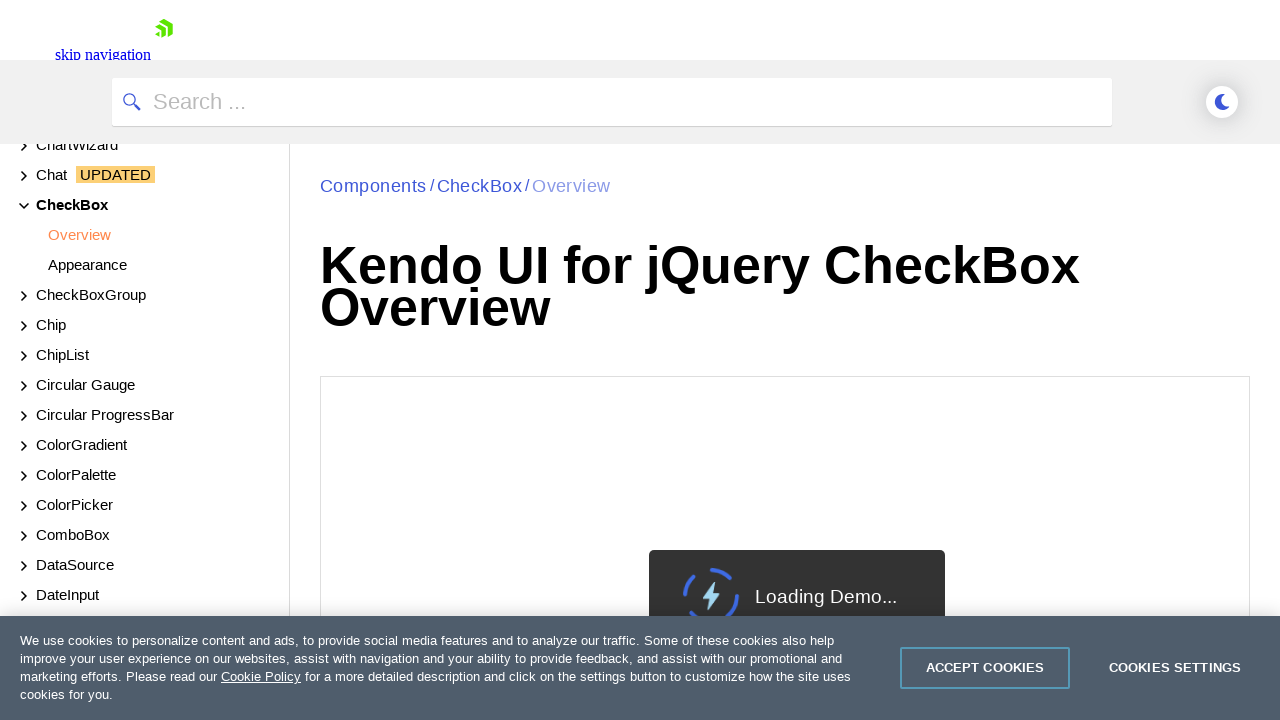

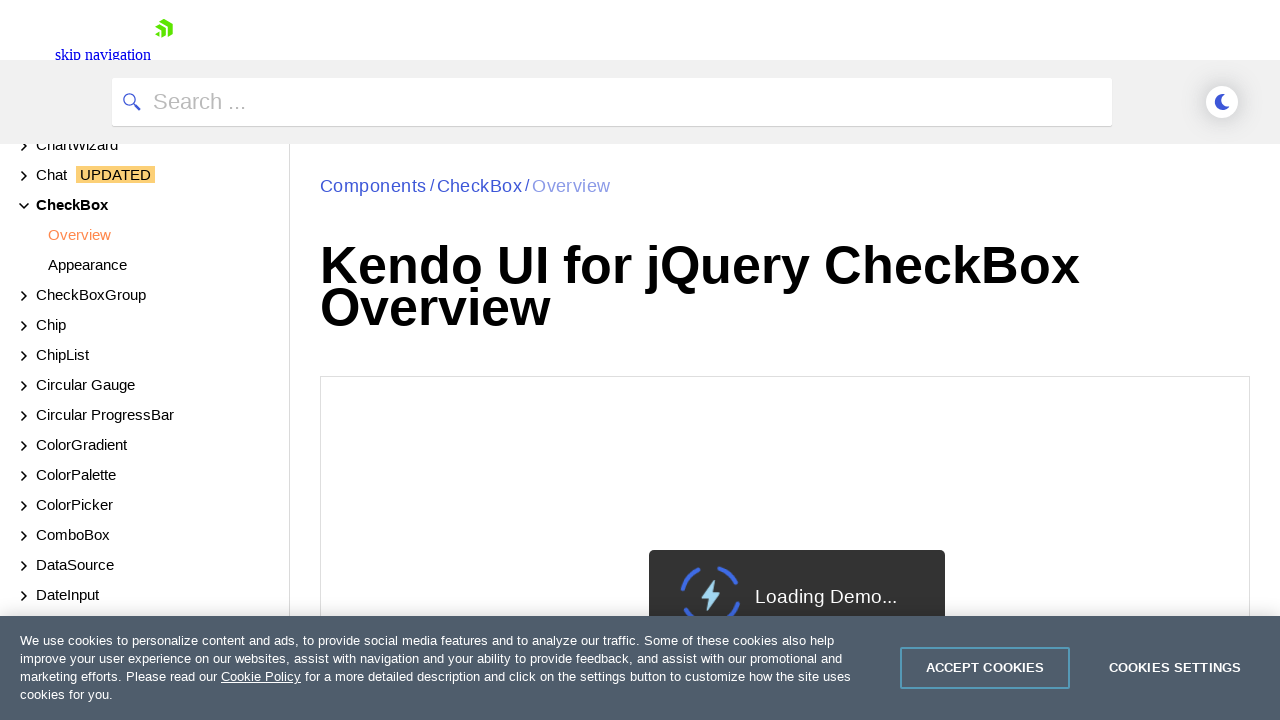